Navigates to Python.org and clicks on the talks/podcast section to verify podcast information is displayed

Starting URL: https://www.python.org/

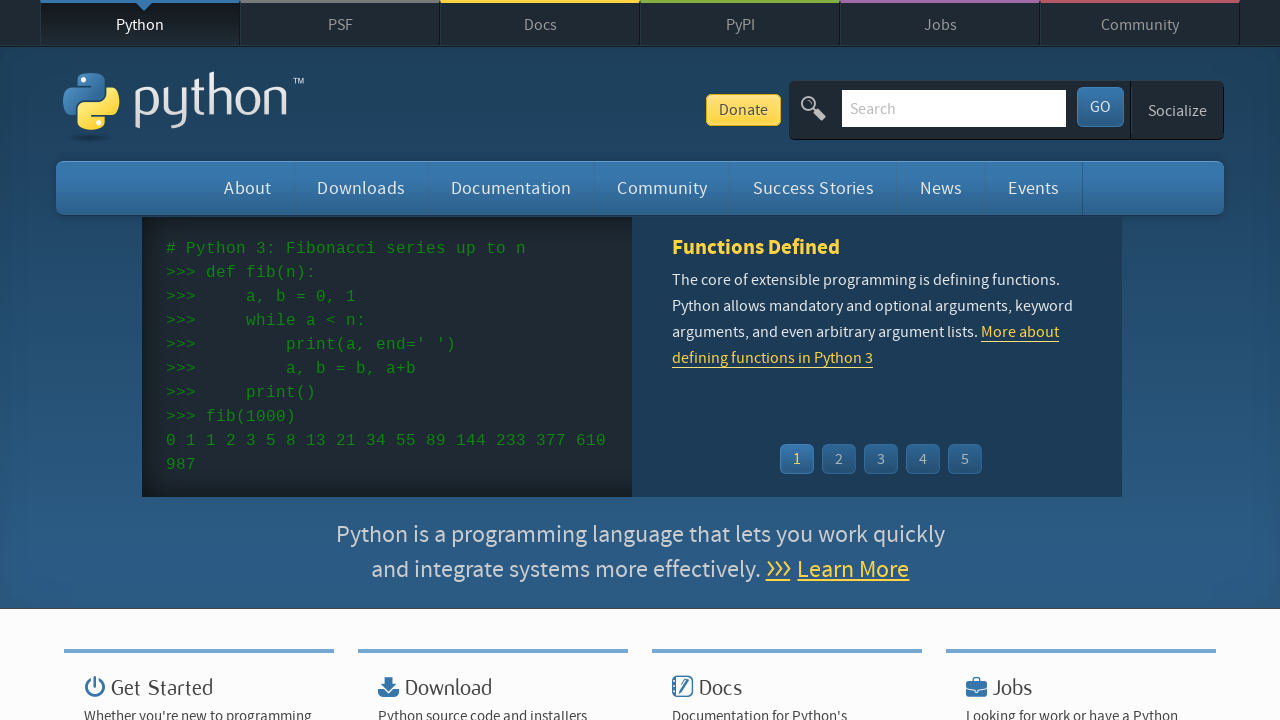

Clicked on talks/podcast link in navigation at (542, 360) on #container > li:nth-child(3) > ul > li:nth-child(2) > a
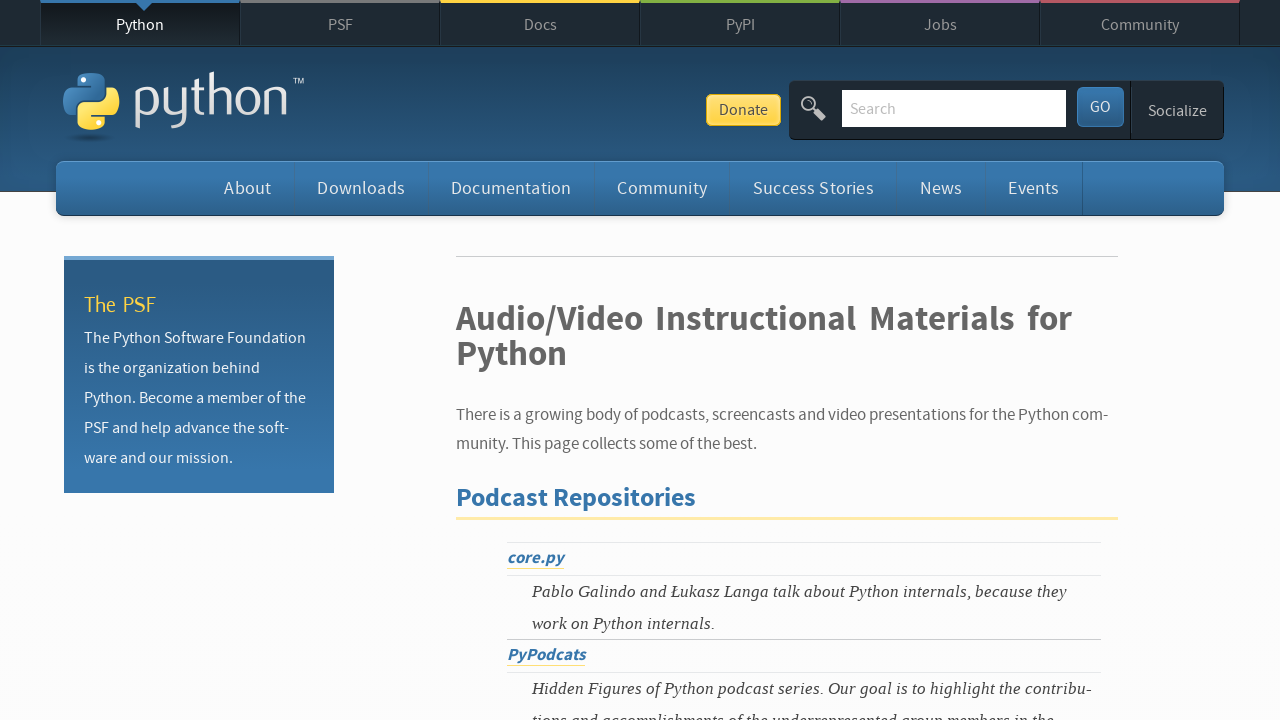

Podcast description loaded and verified on page
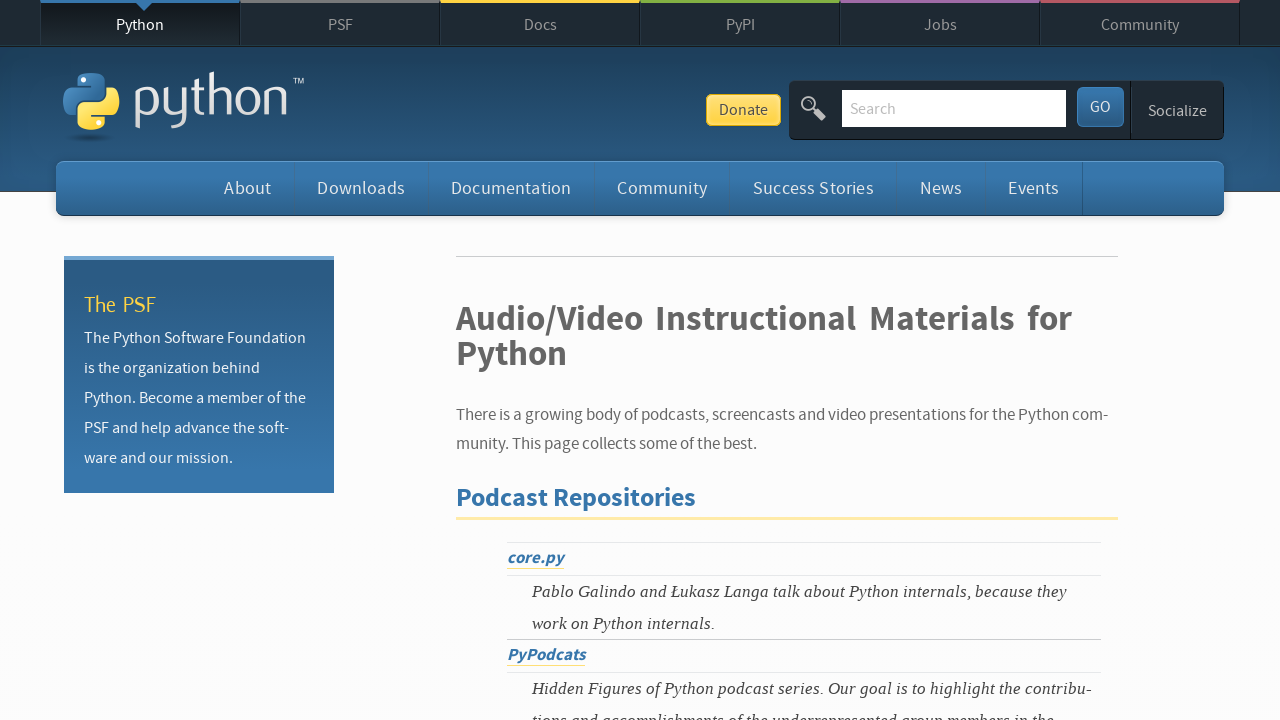

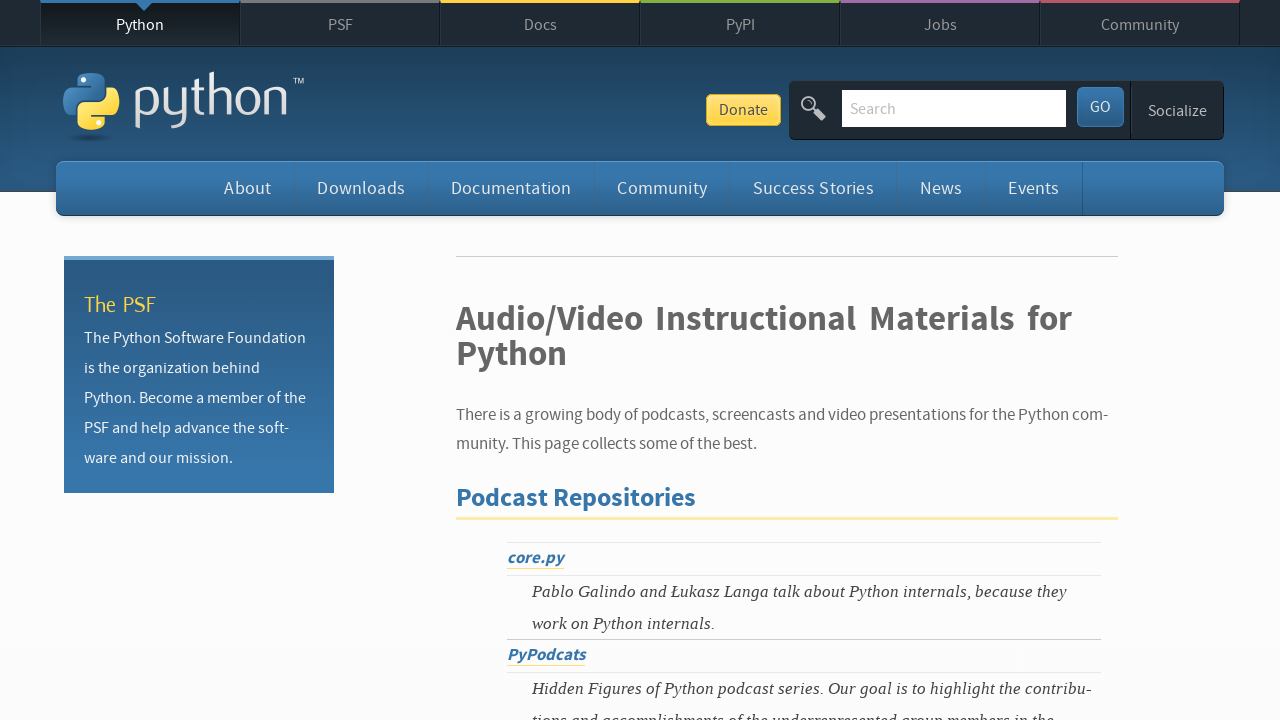